Tests keyboard actions on a text comparison tool by entering text and performing a select-all keyboard shortcut (Ctrl+A)

Starting URL: https://text-compare.com/

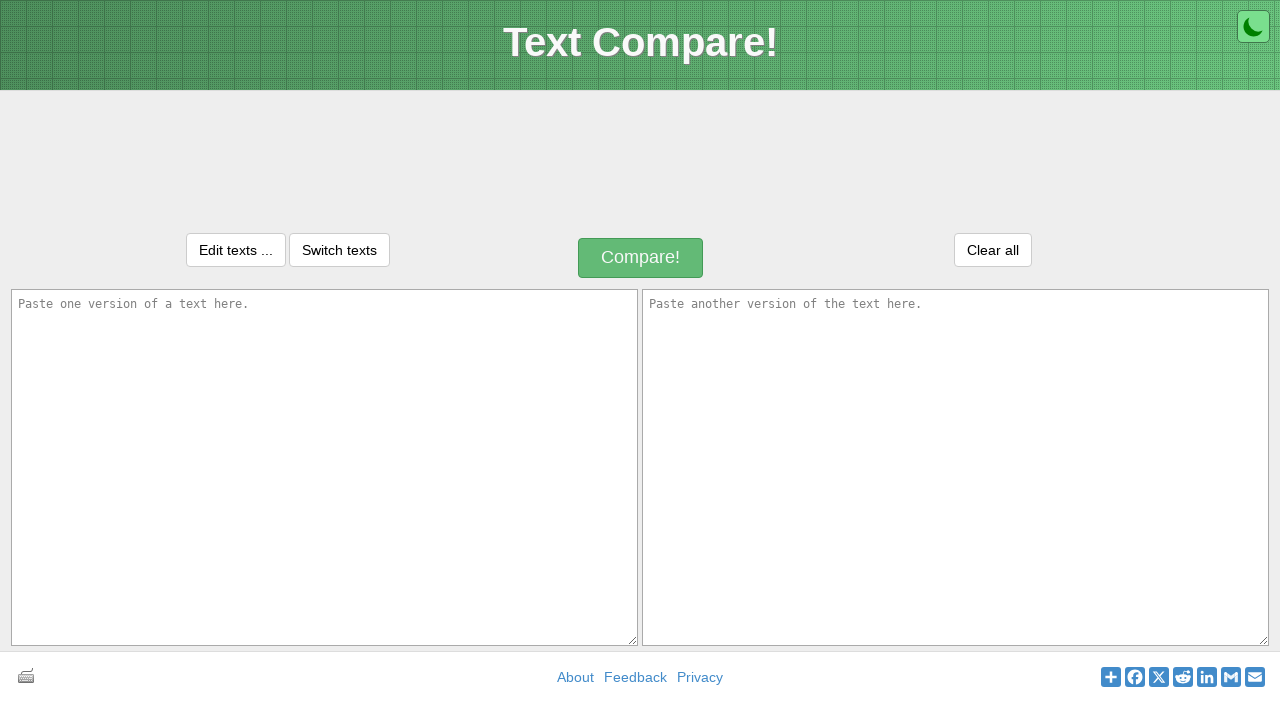

Entered 'ABC' in the first text input field on #inputText1
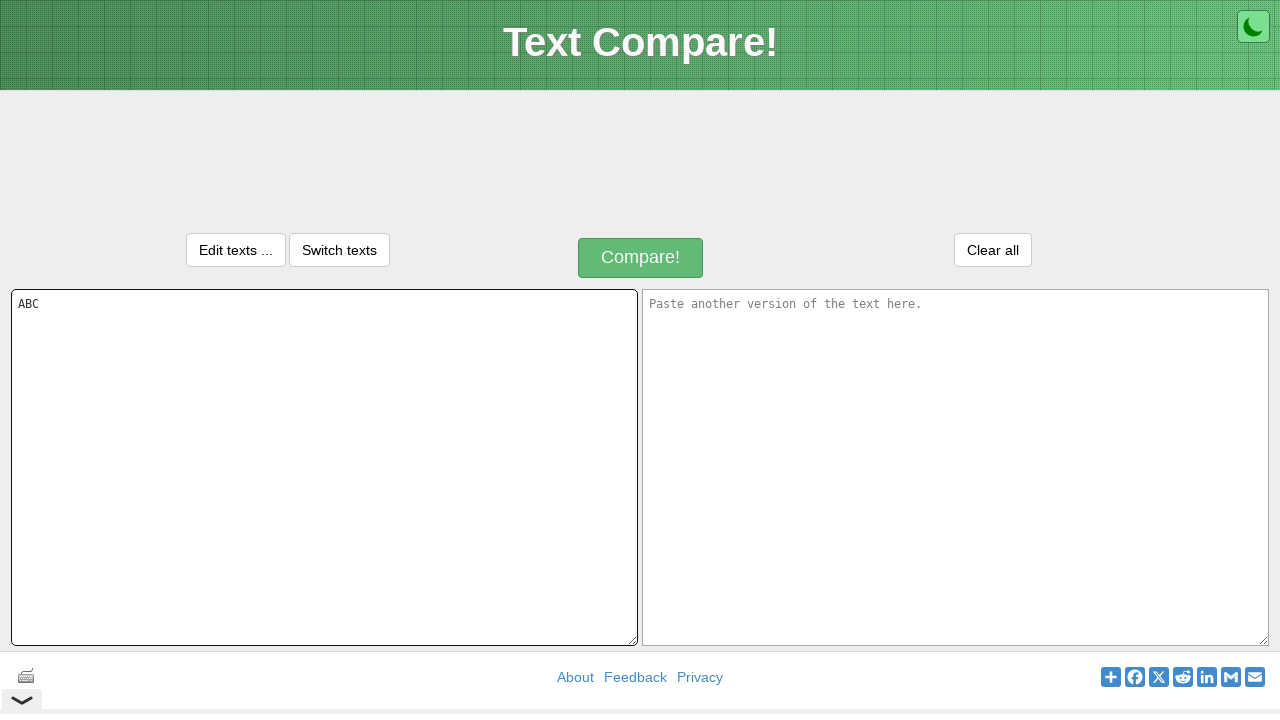

Pressed Ctrl+A to select all text
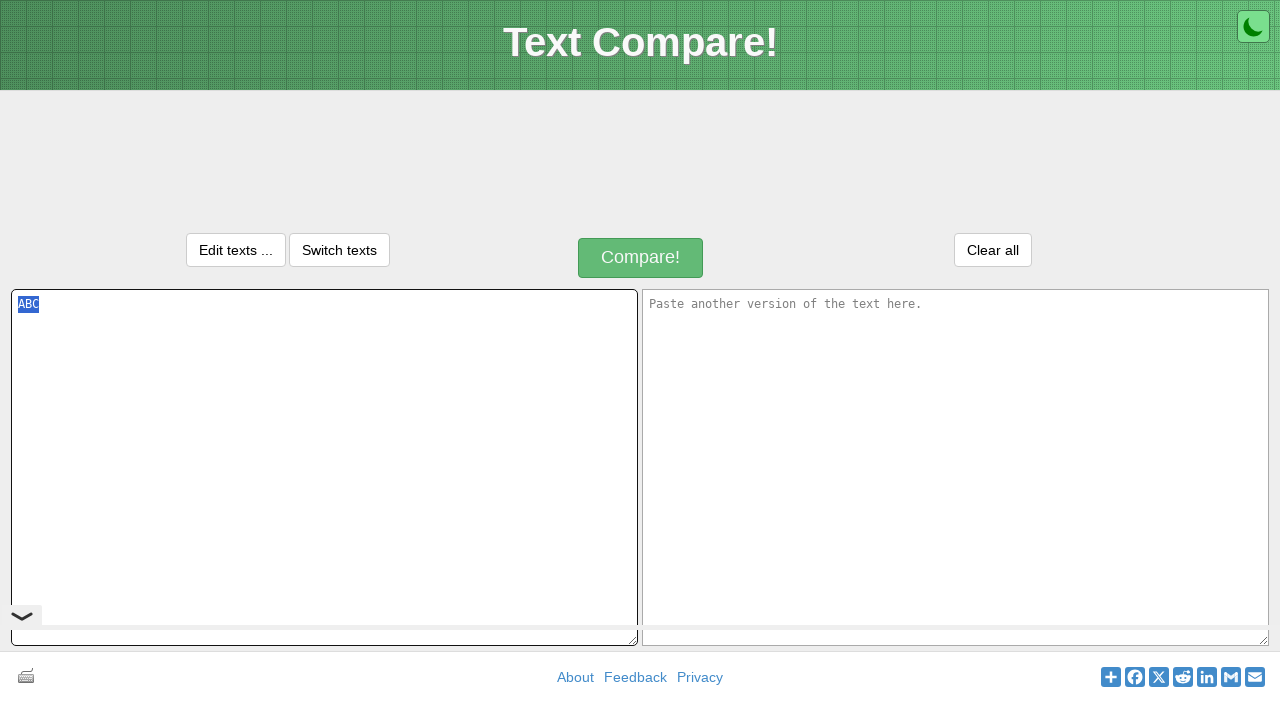

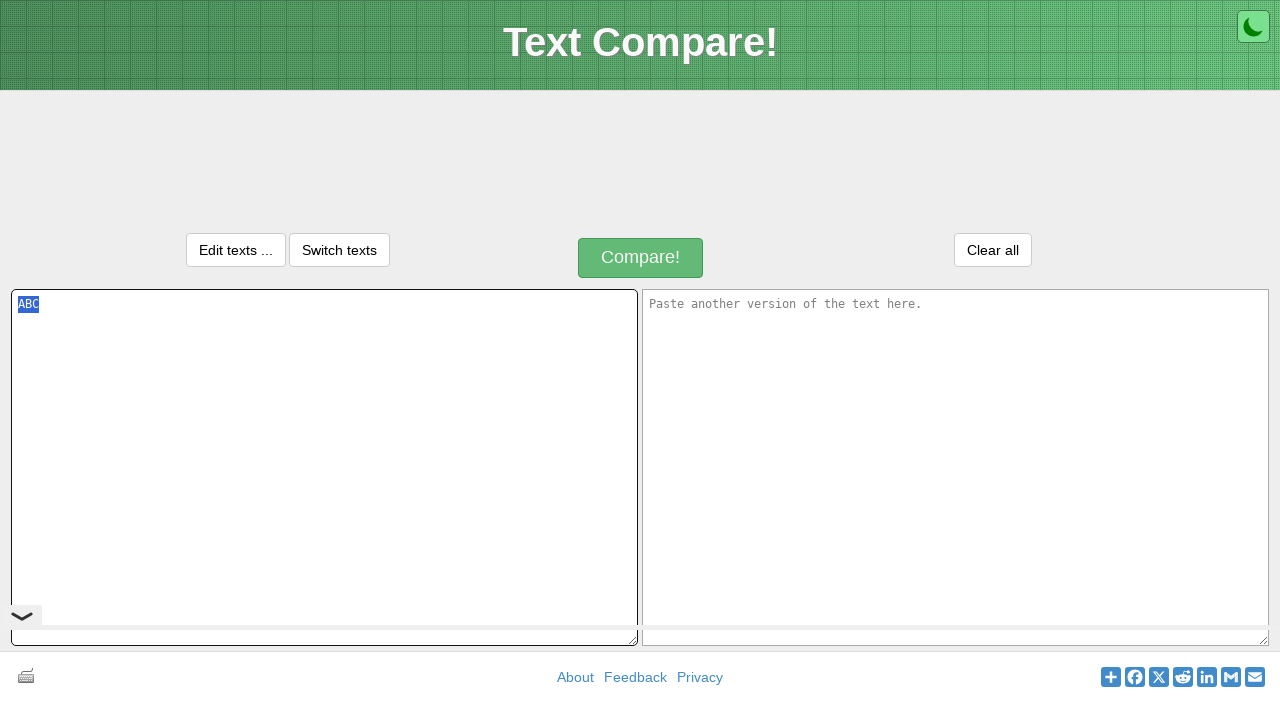